Tests handling a JavaScript confirmation dialog by clicking a button to trigger it and accepting the confirmation

Starting URL: https://v1.training-support.net/selenium/javascript-alerts

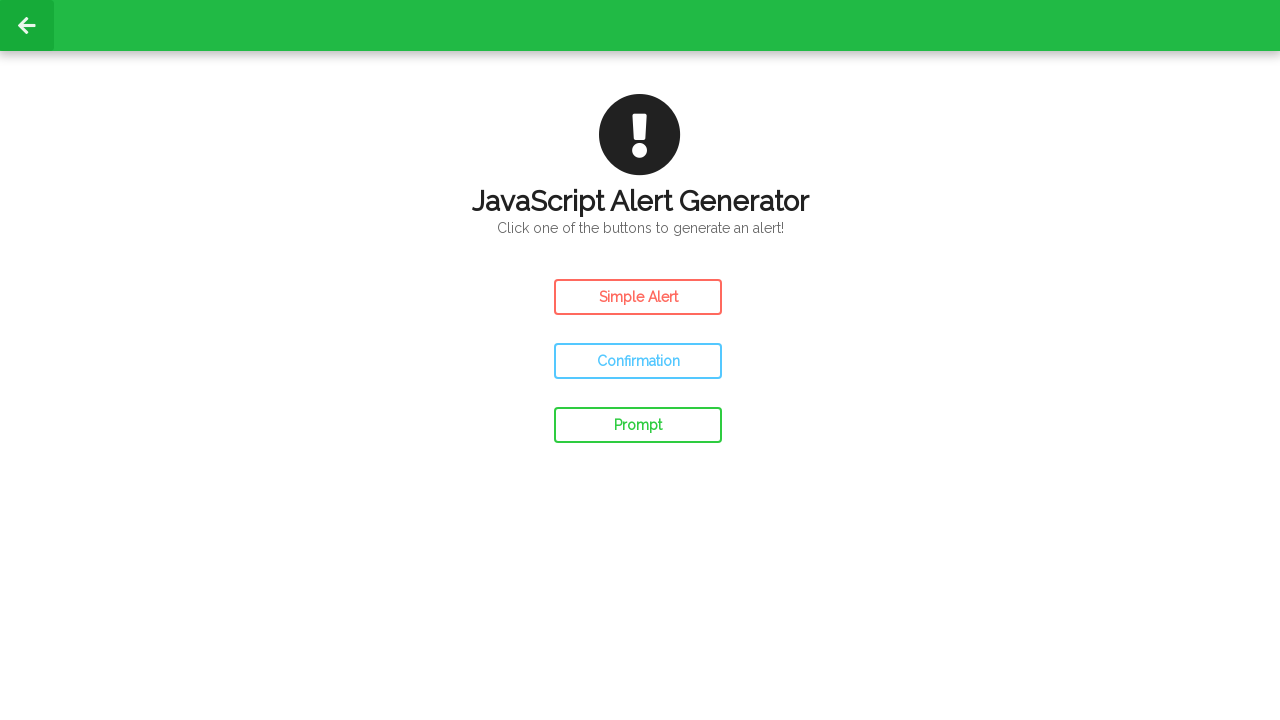

Set up dialog event handler to accept JavaScript confirmation
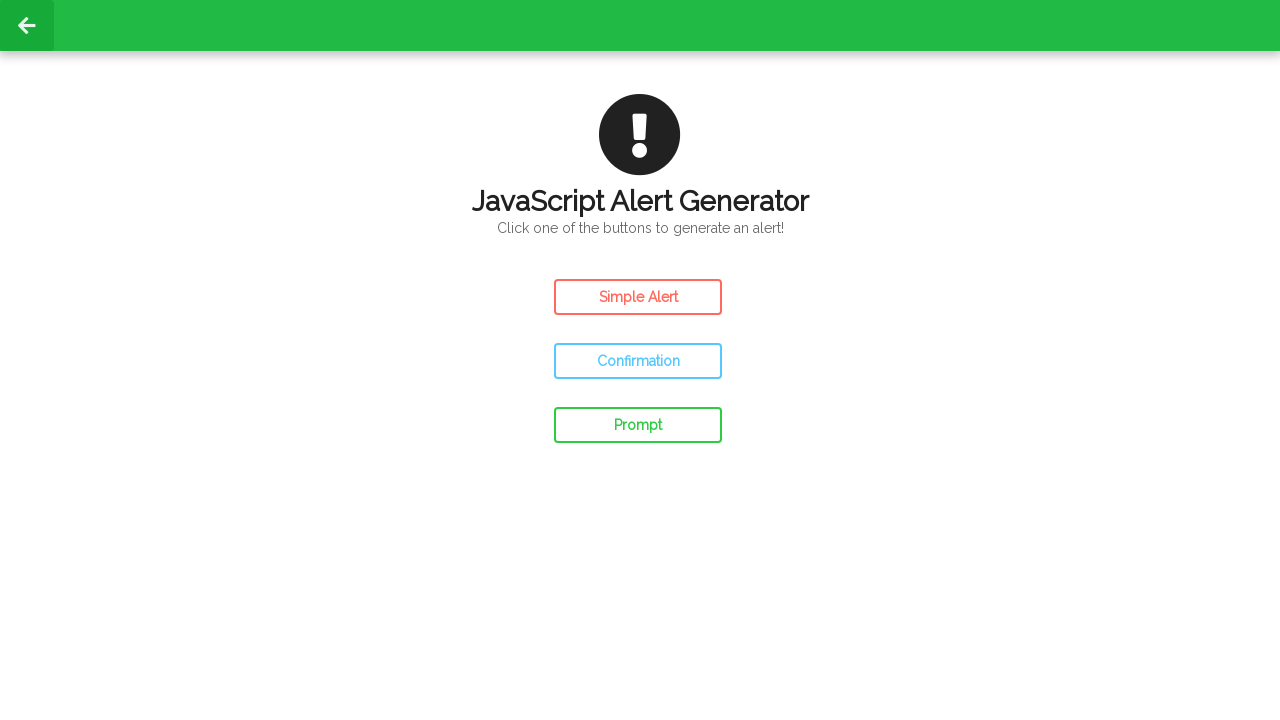

Clicked confirm button to trigger JavaScript confirmation dialog at (638, 361) on #confirm
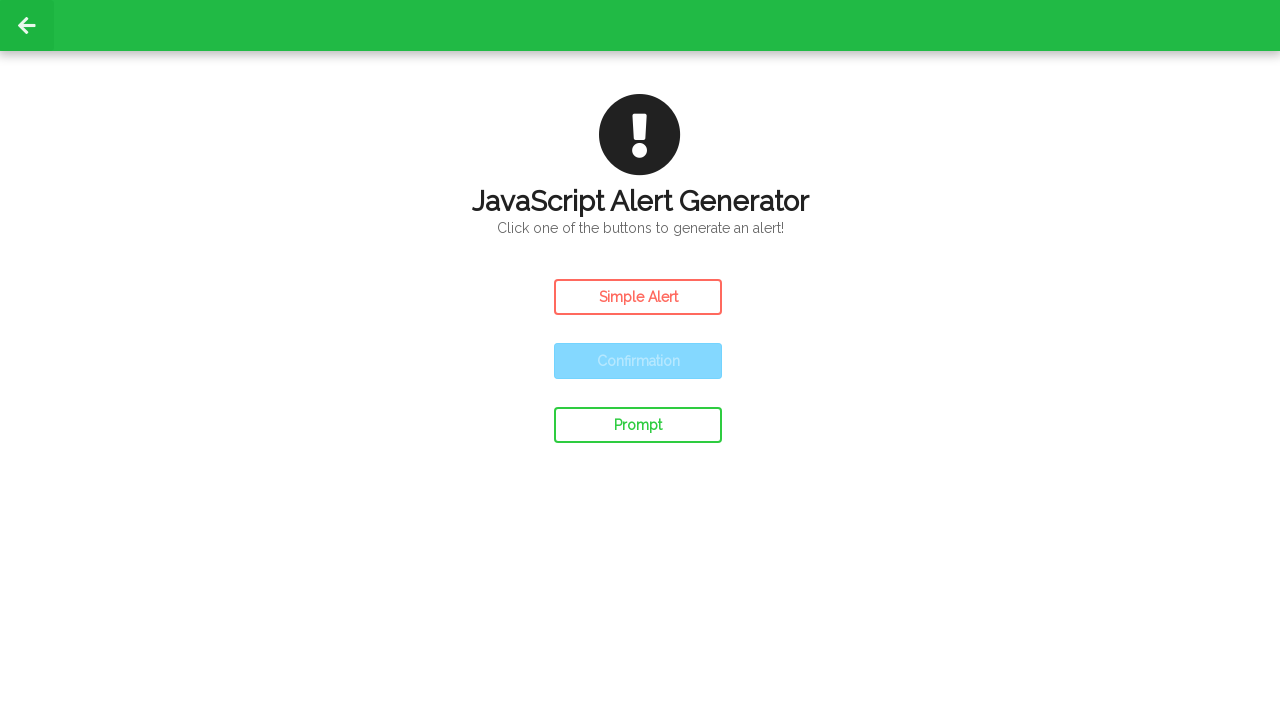

Waited for dialog handling to complete
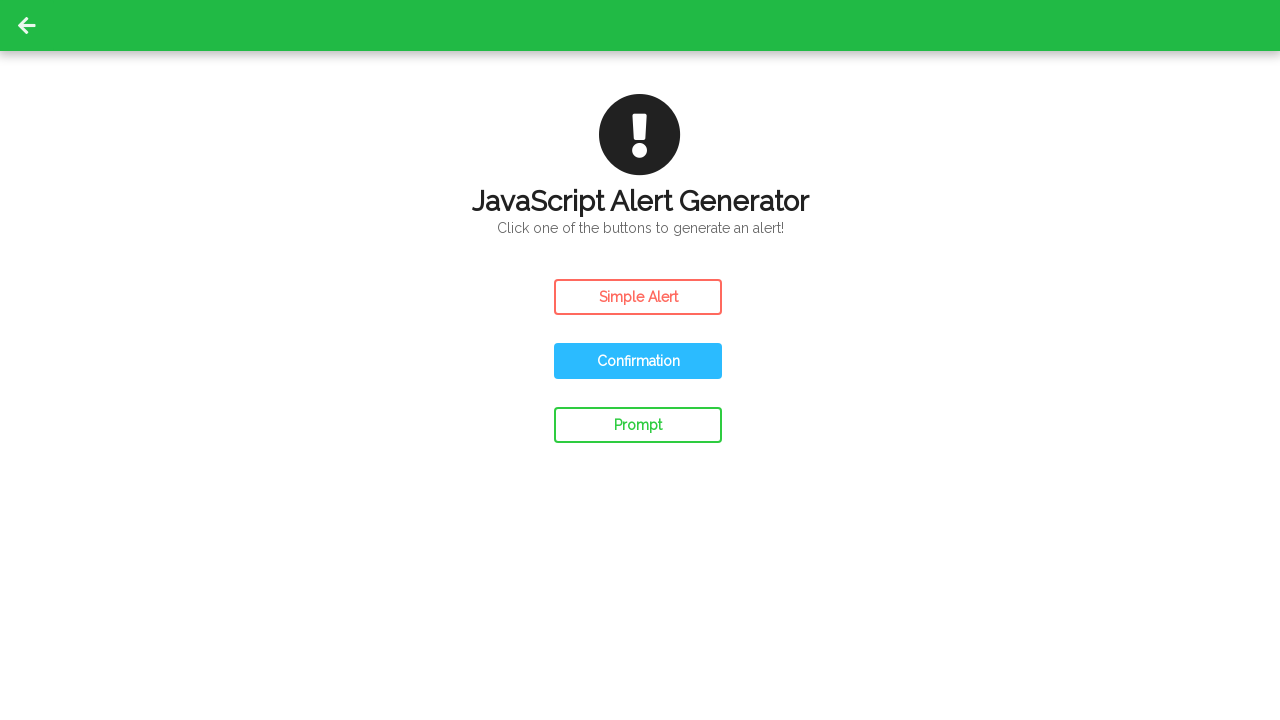

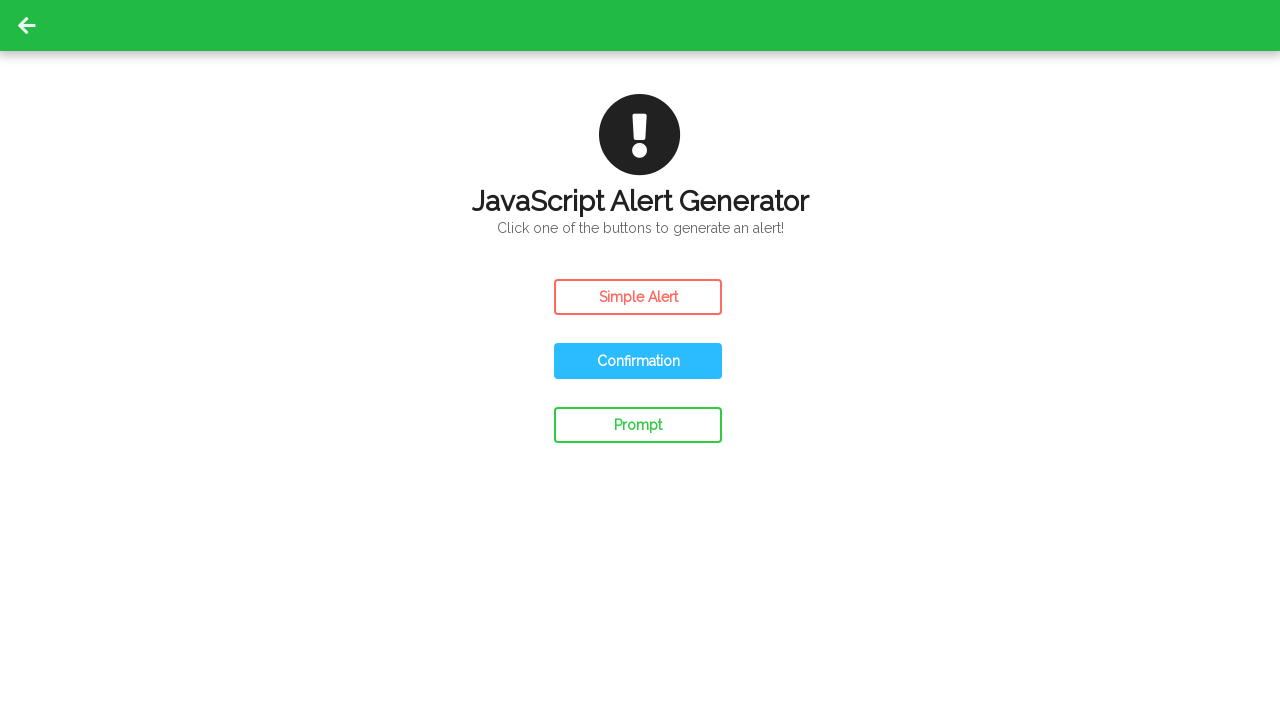